Demonstrates locating elements by name attribute by filling in the mobile number field

Starting URL: https://www.tutorialspoint.com/selenium/practice/selenium_automation_practice.php

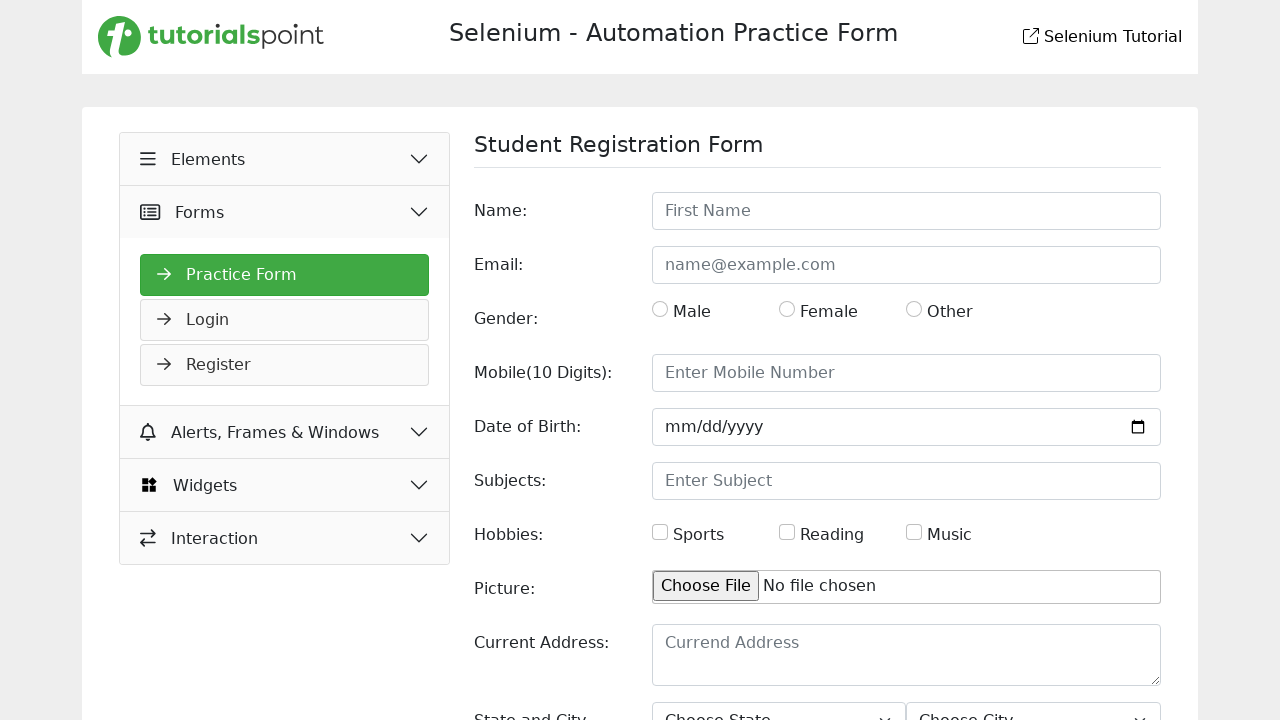

Navigated to Selenium automation practice page
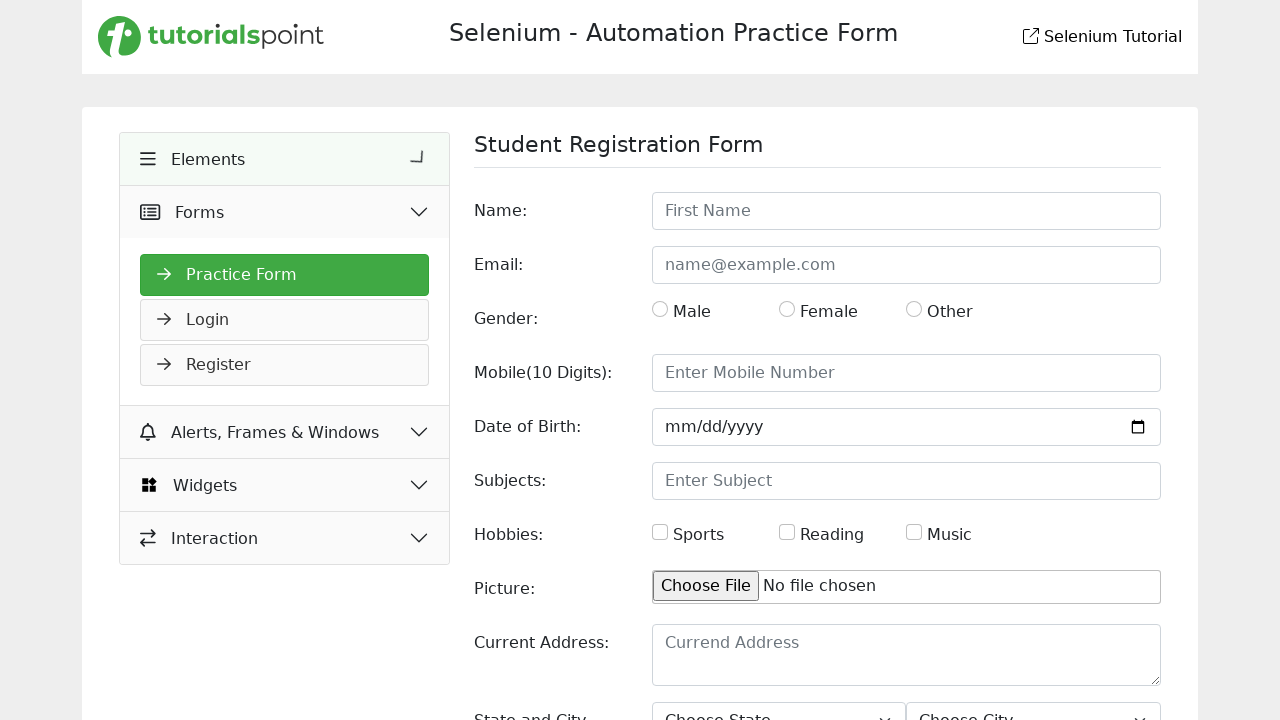

Filled mobile number field with '0823456789' using name attribute locator on input[name='mobile']
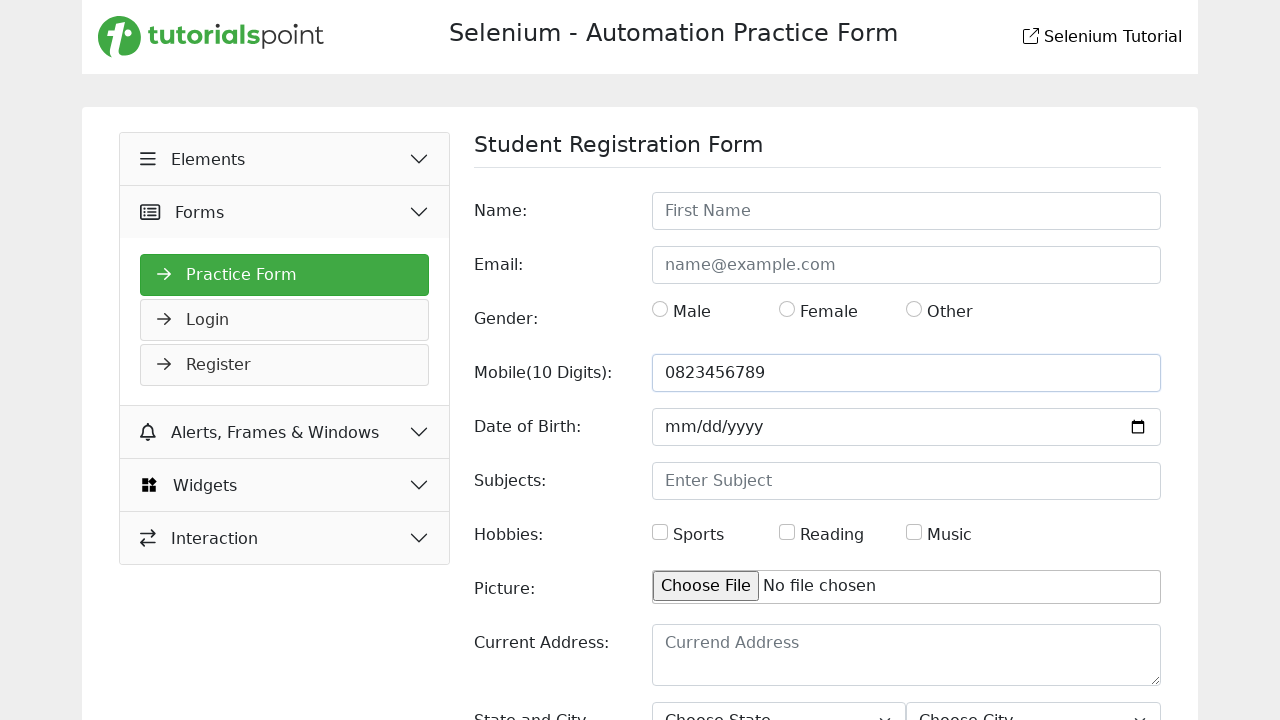

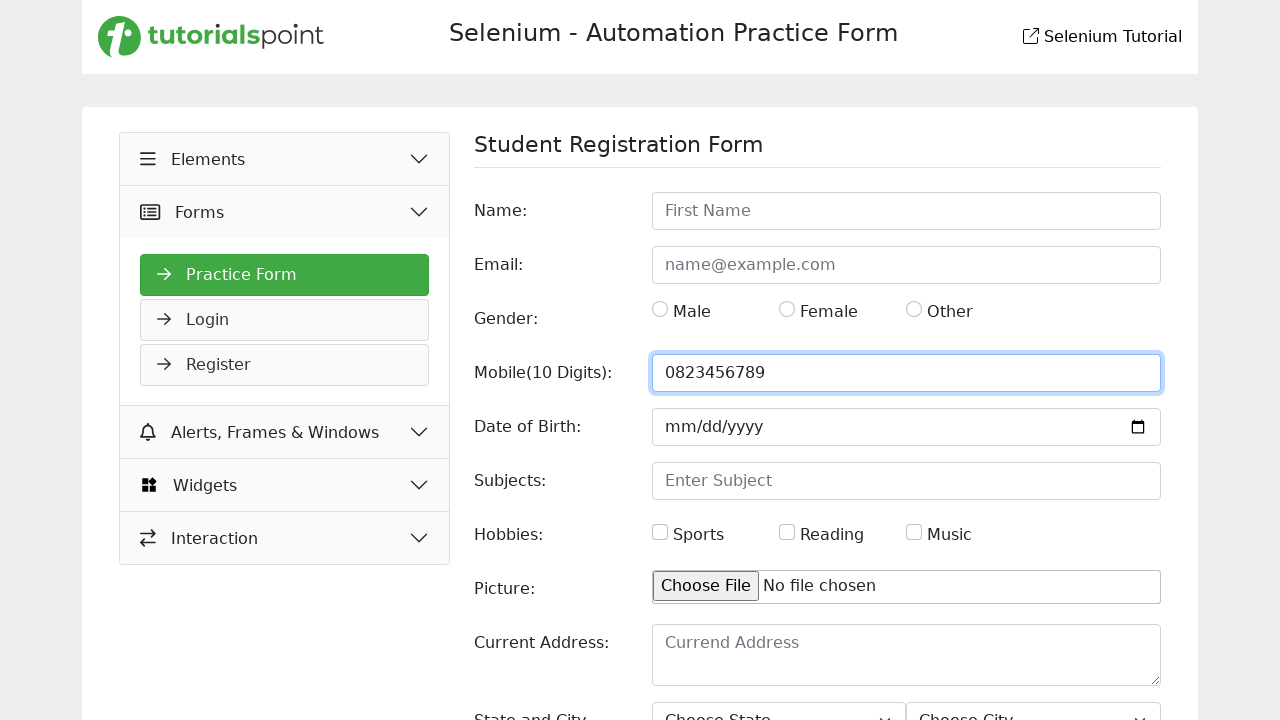